Tests file download and upload functionality on a demo QA page by clicking the download button and uploading a sample file using the file input element.

Starting URL: https://demoqa.com/upload-download

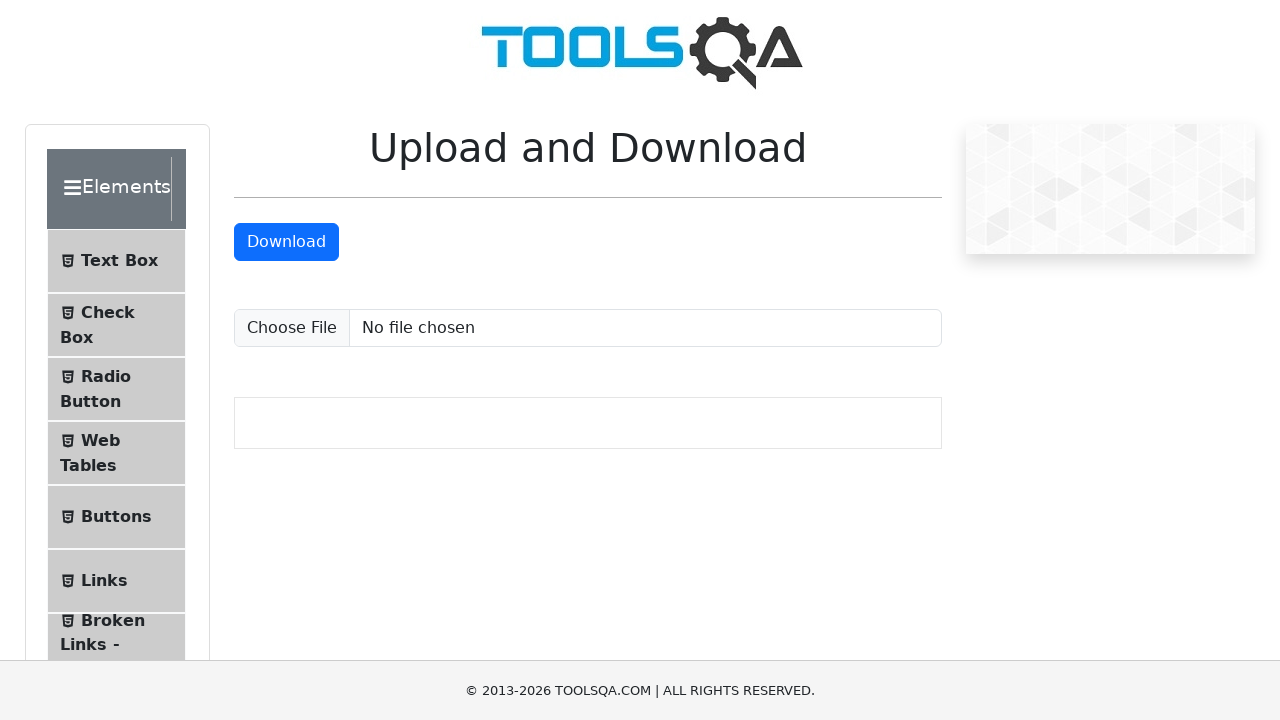

Clicked download button to trigger file download at (286, 242) on #downloadButton
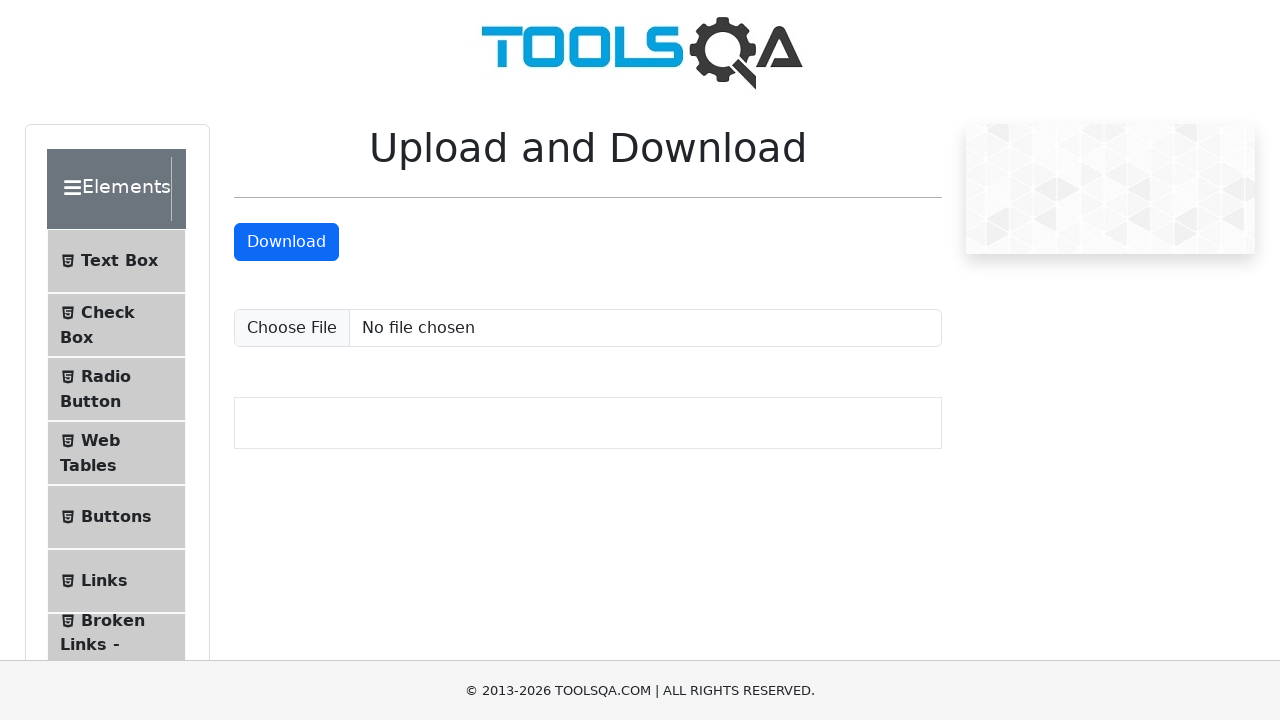

Waited for download to initiate
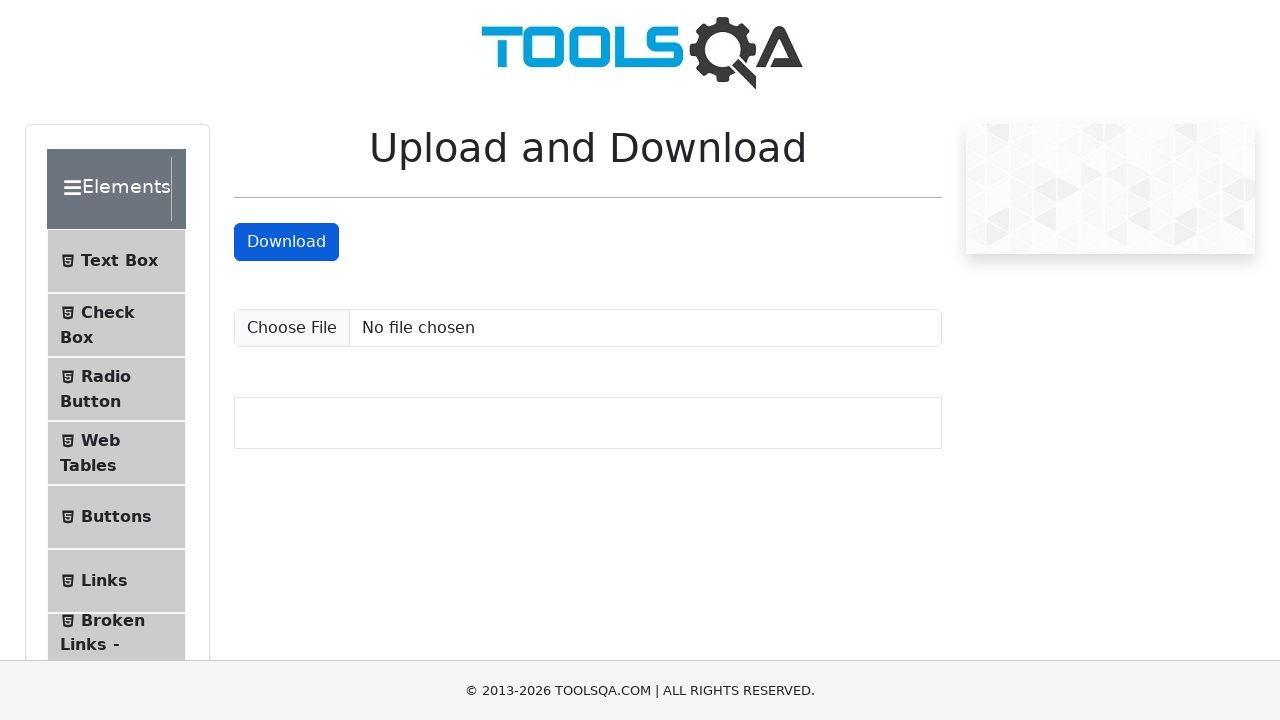

Located upload file input element
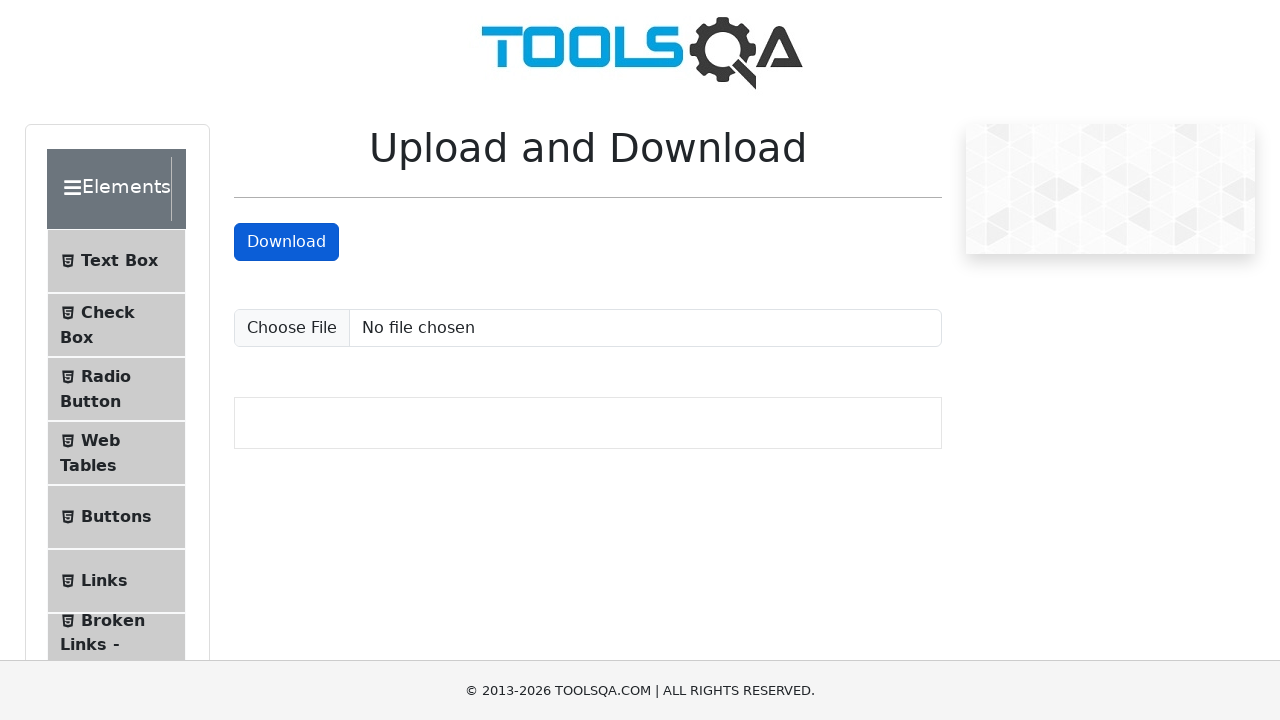

Created temporary test file for upload
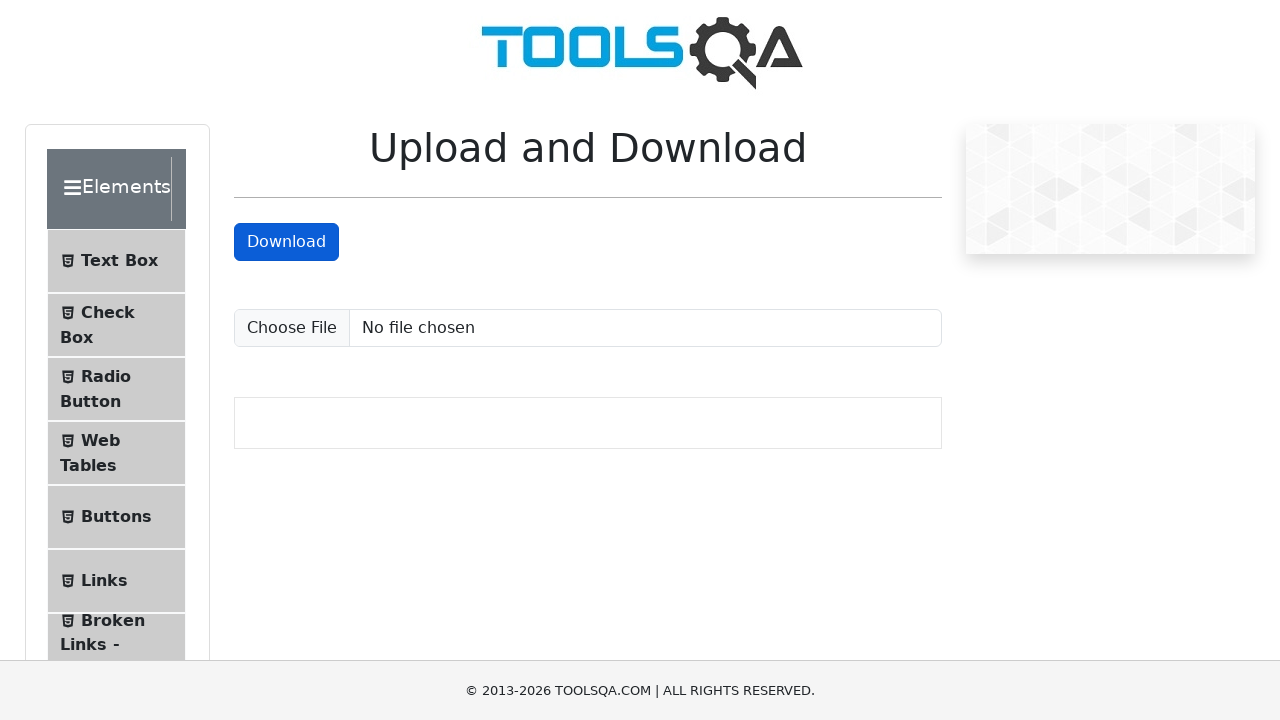

Uploaded test file using file input element
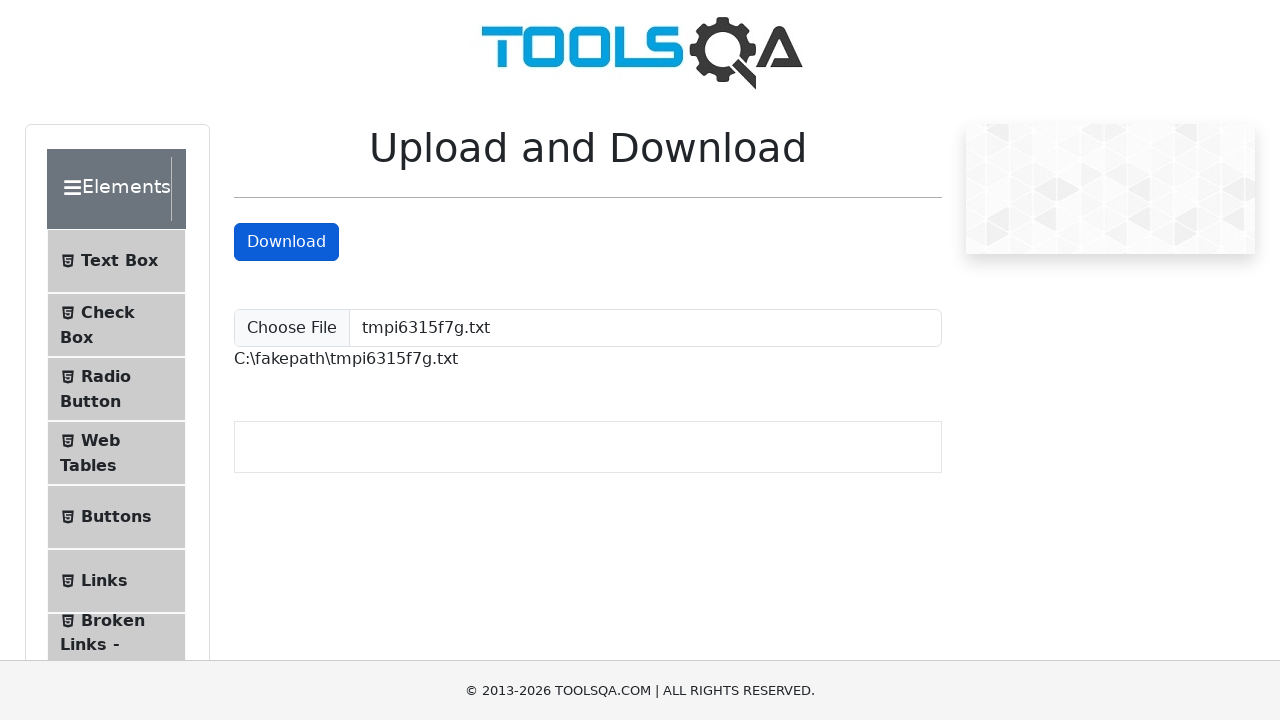

Upload confirmation appeared - file upload successful
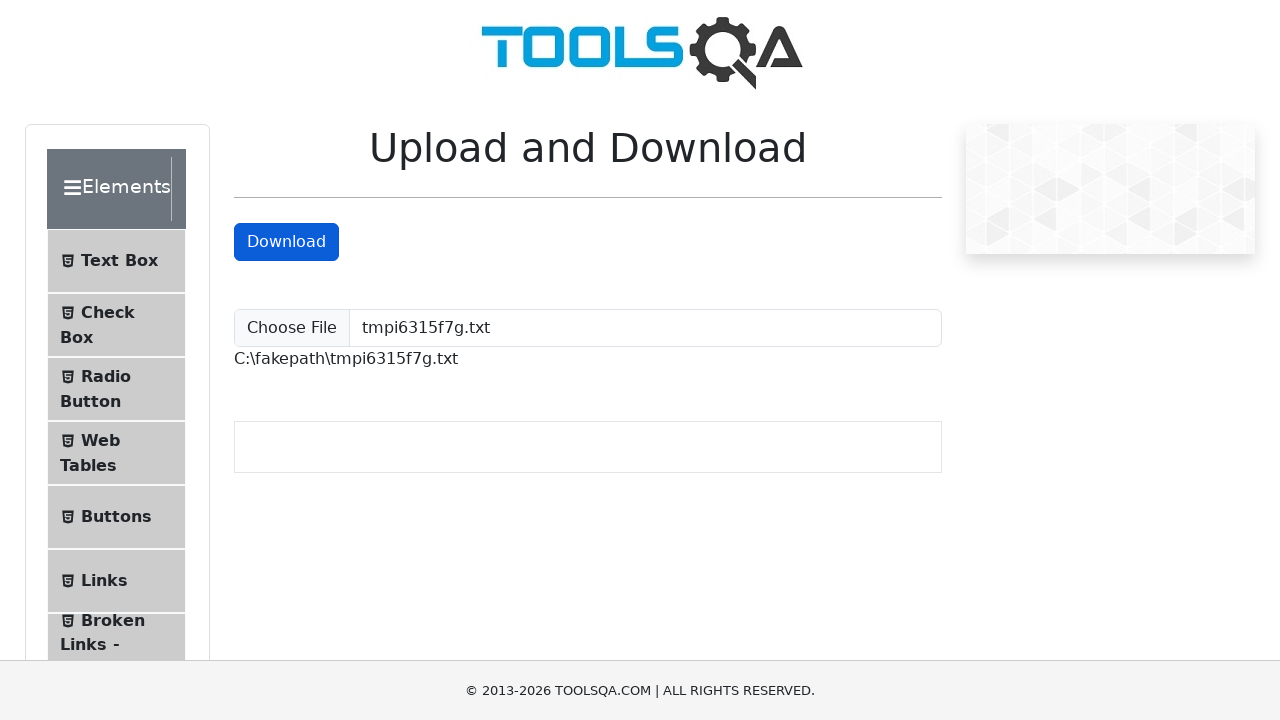

Cleaned up temporary test file
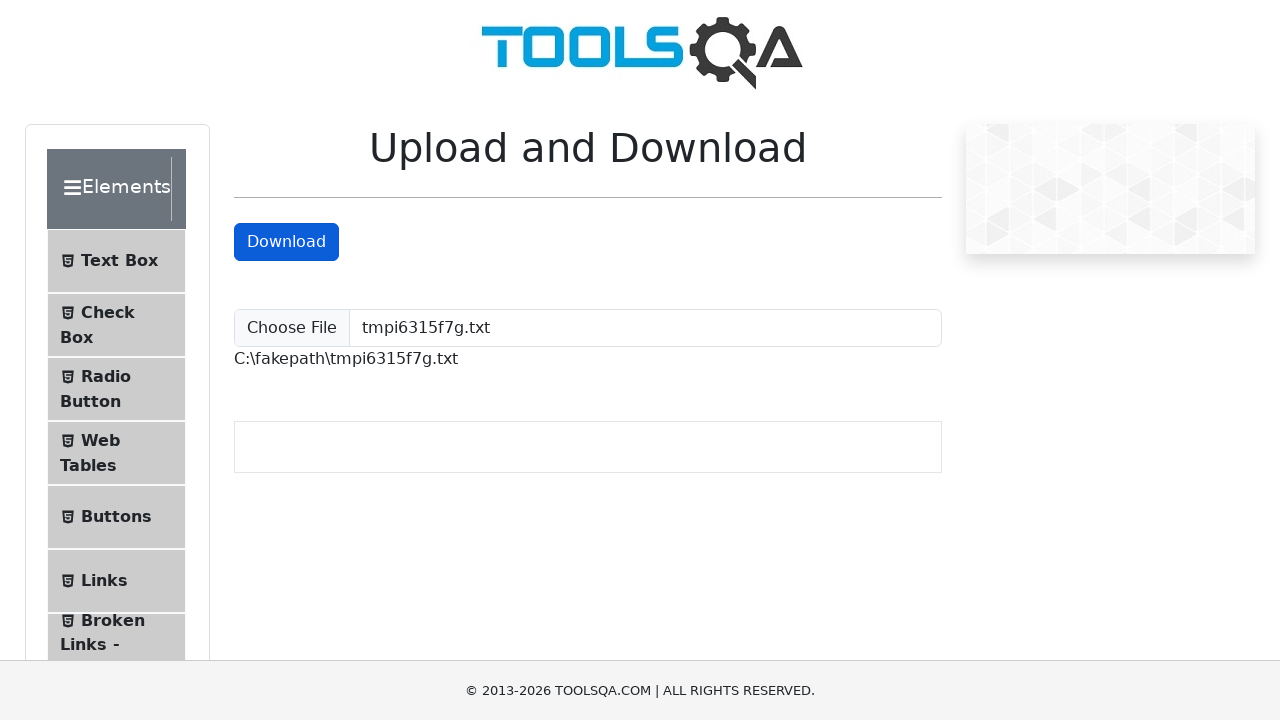

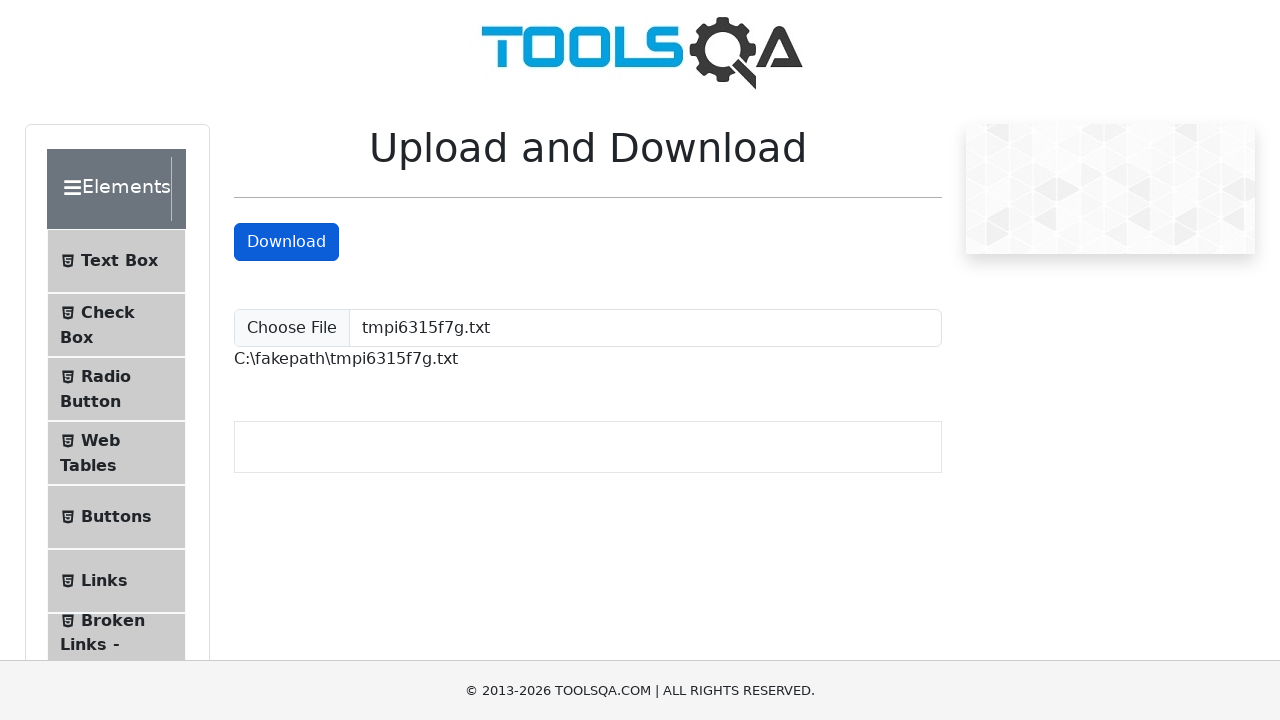